Navigates to a YouTube video page and waits for it to load

Starting URL: https://www.youtube.com/watch?v=i-AXImNxCAE

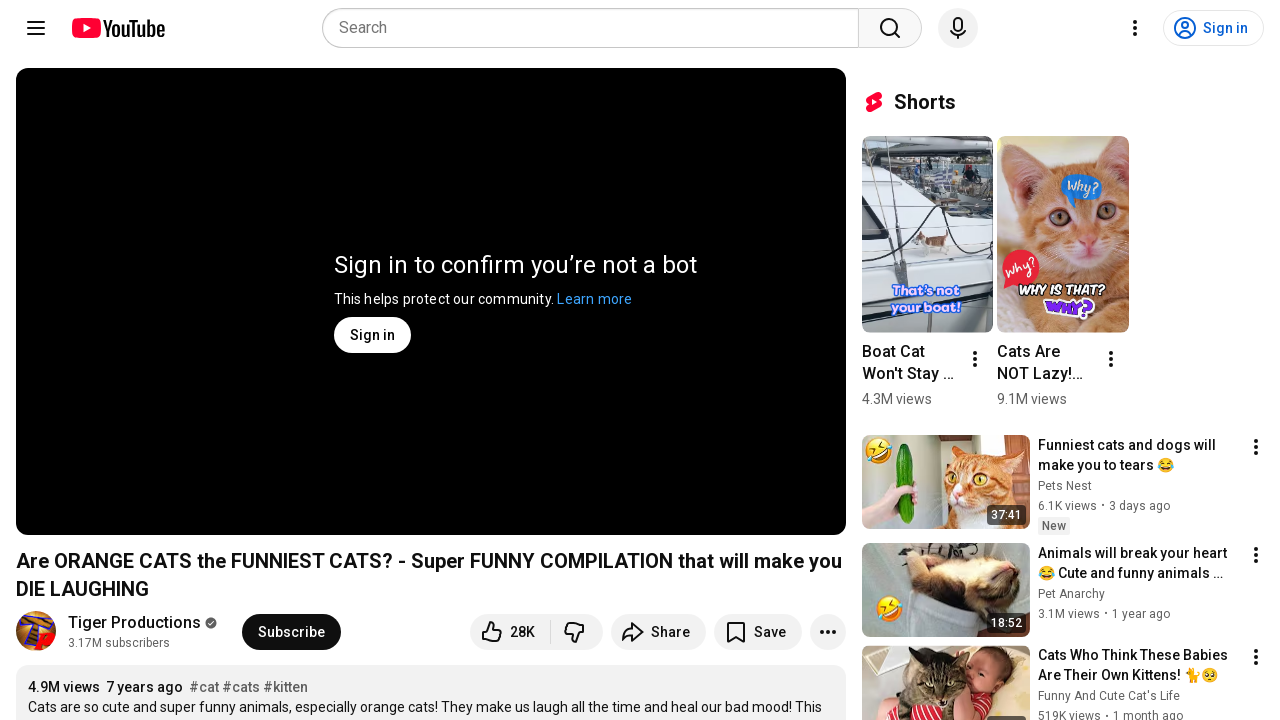

Navigated to YouTube video page (i-AXImNxCAE)
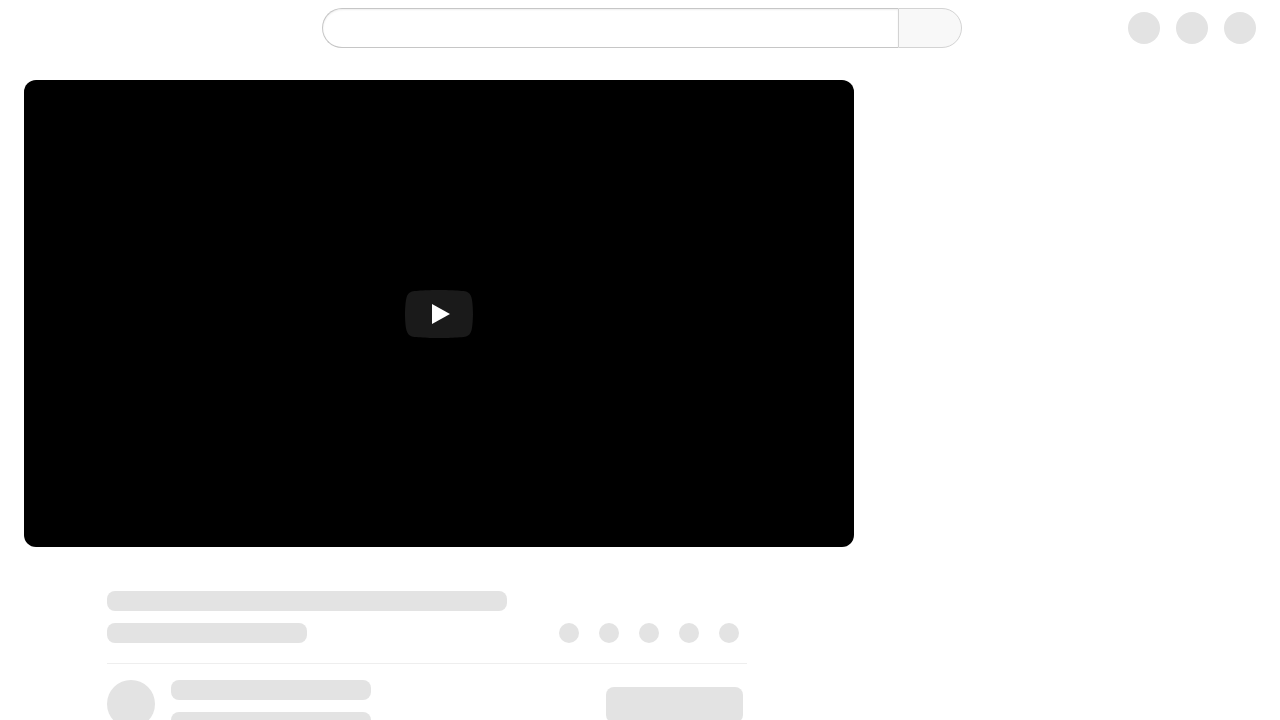

Video title element loaded, page is ready
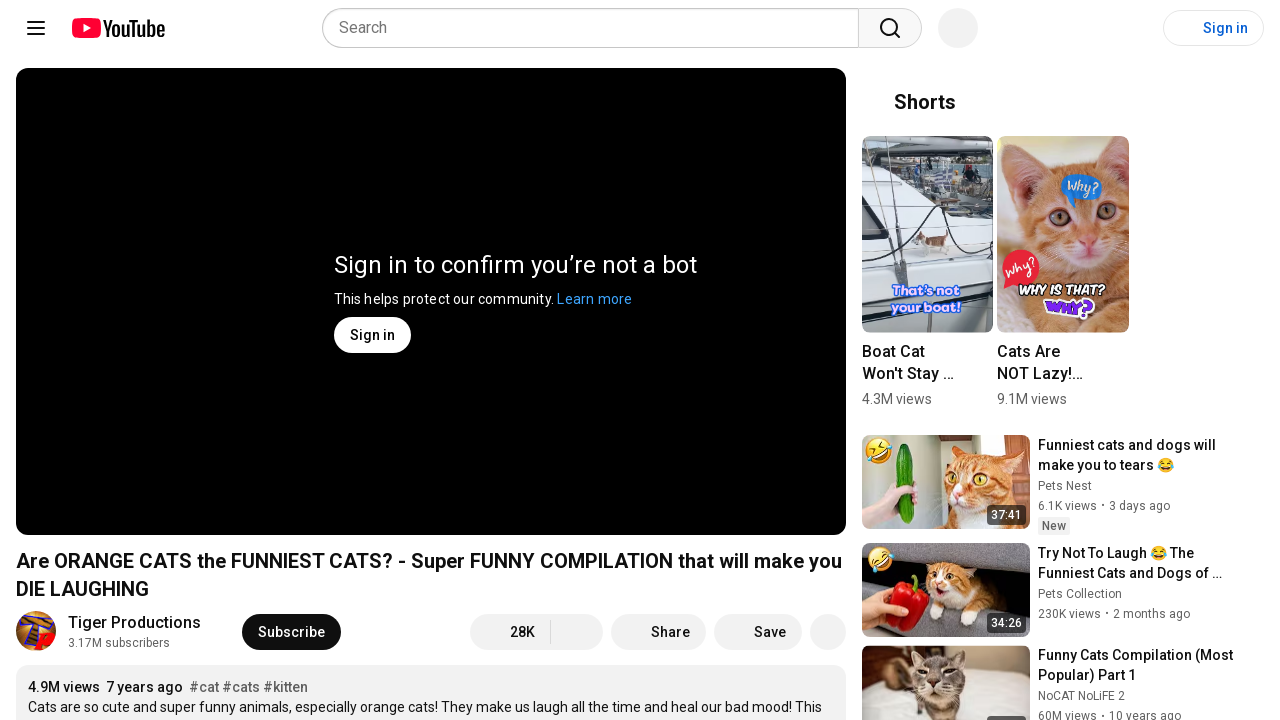

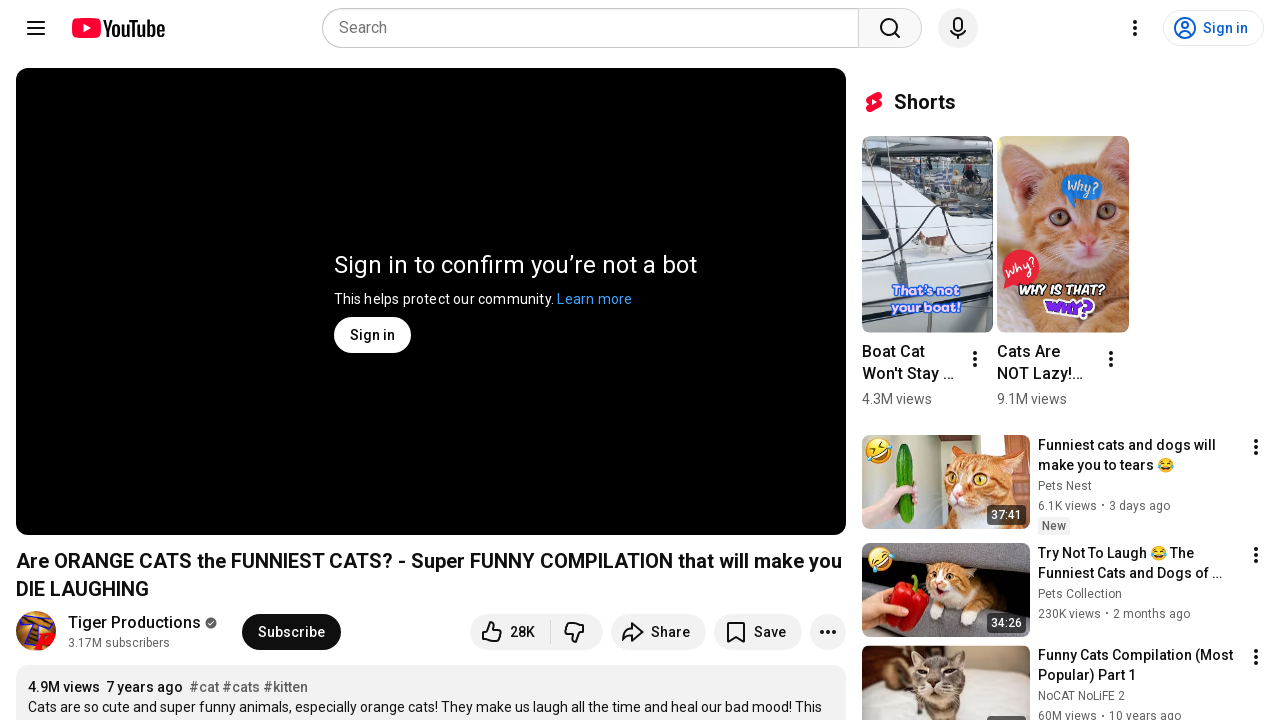